Tests keyboard input functionality by clicking on a name field, entering a name, and clicking a button on a form testing page

Starting URL: https://formy-project.herokuapp.com/keypress

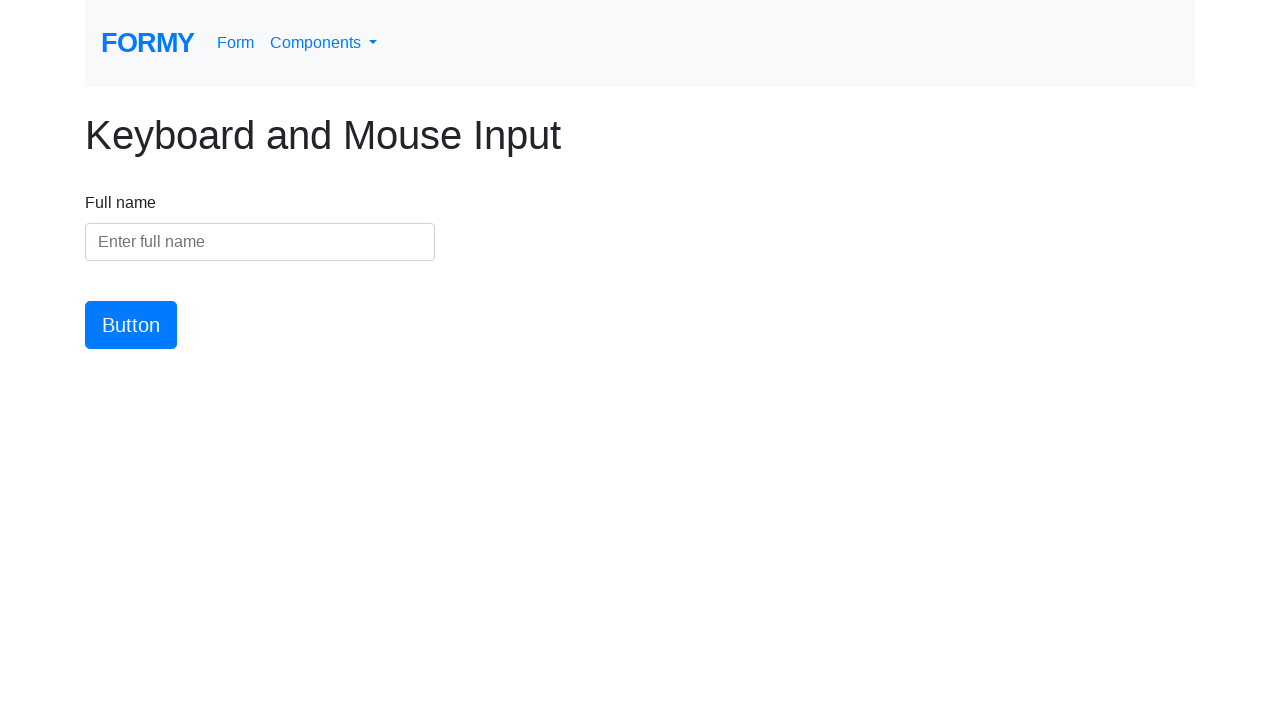

Clicked on the name input field at (260, 242) on #name
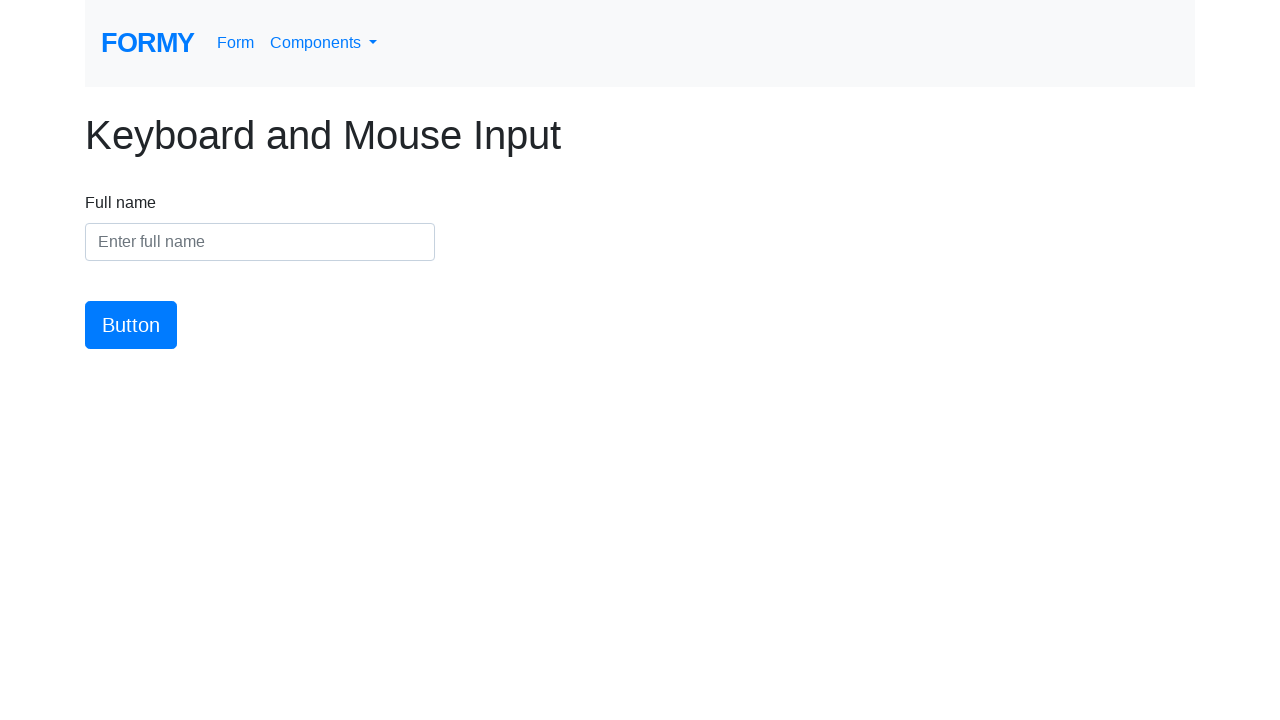

Entered 'Maria Henderson' into the name field on #name
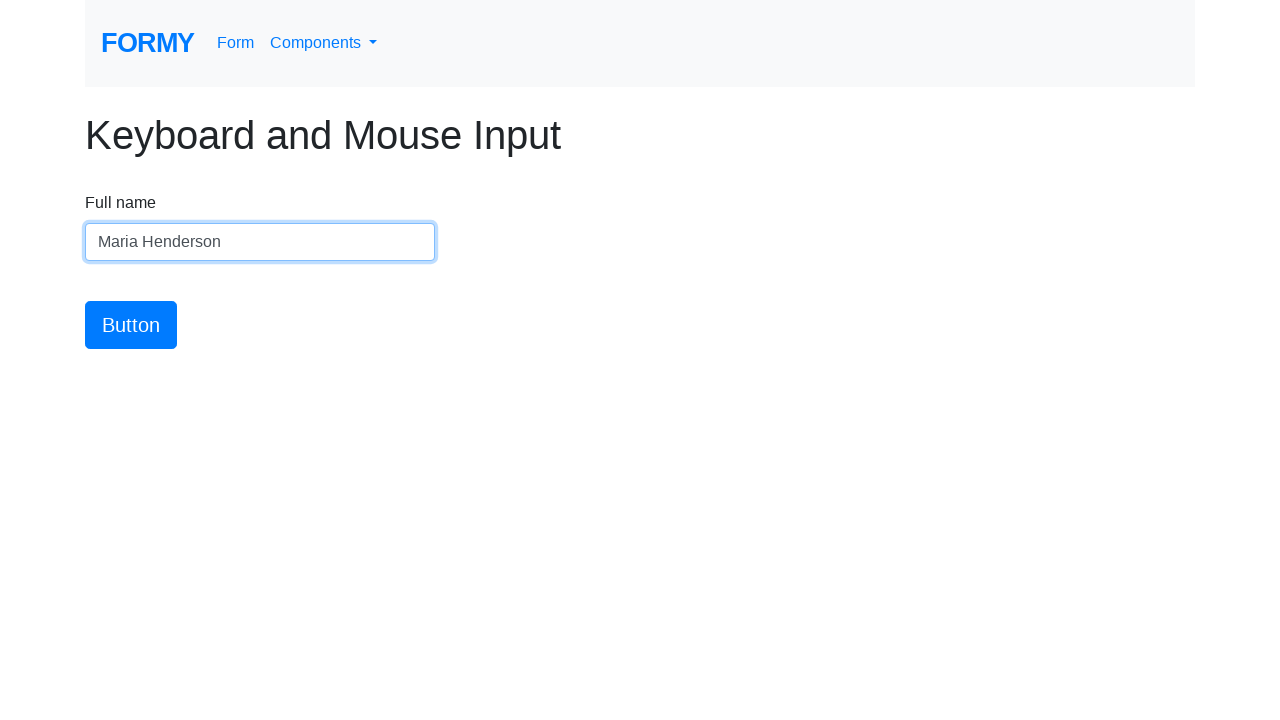

Clicked the submit button at (131, 325) on #button
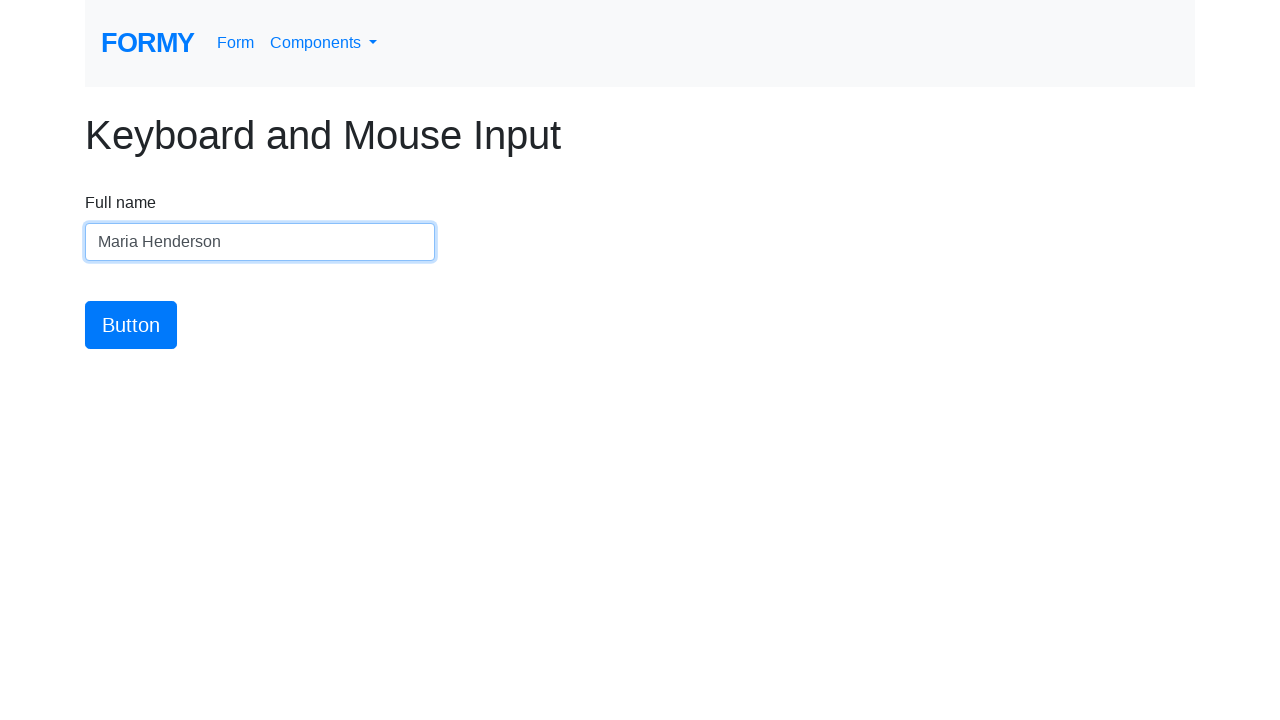

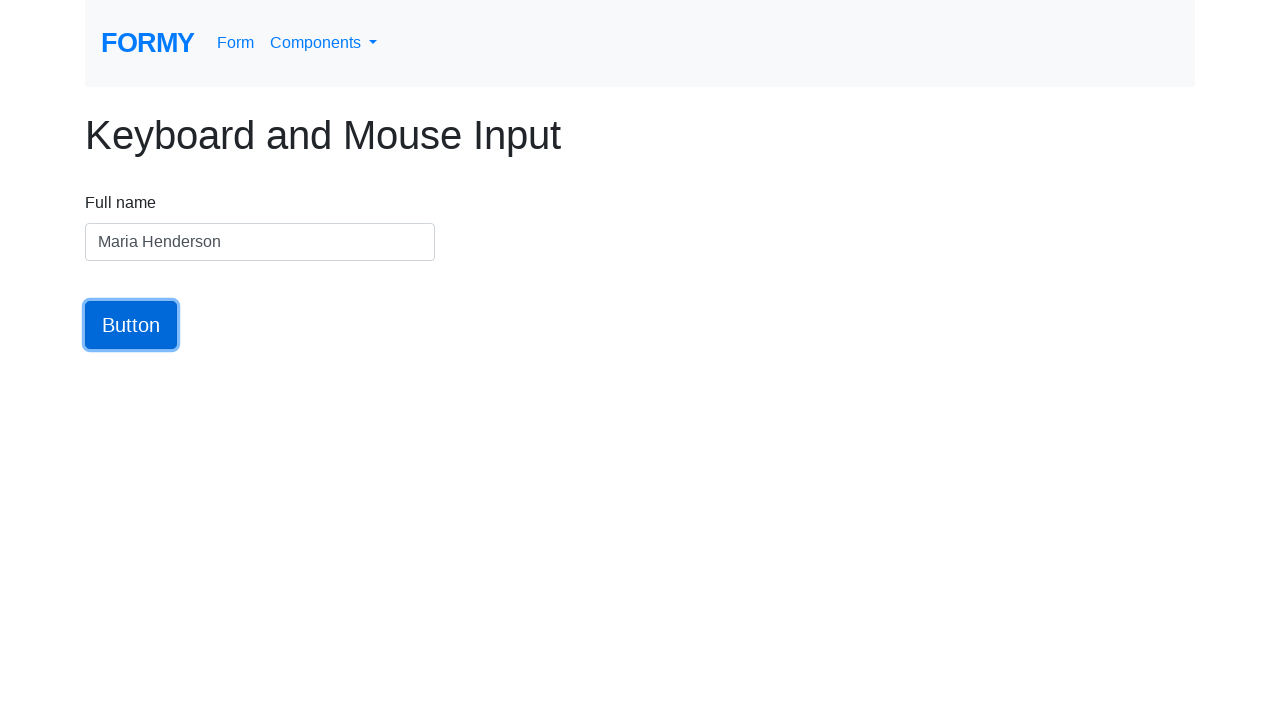